Tests navigation by clicking on "Browse Languages" menu, then clicking "Start" menu, and verifying the h2 heading displays "Welcome to 99 Bottles of Beer"

Starting URL: http://www.99-bottles-of-beer.net/

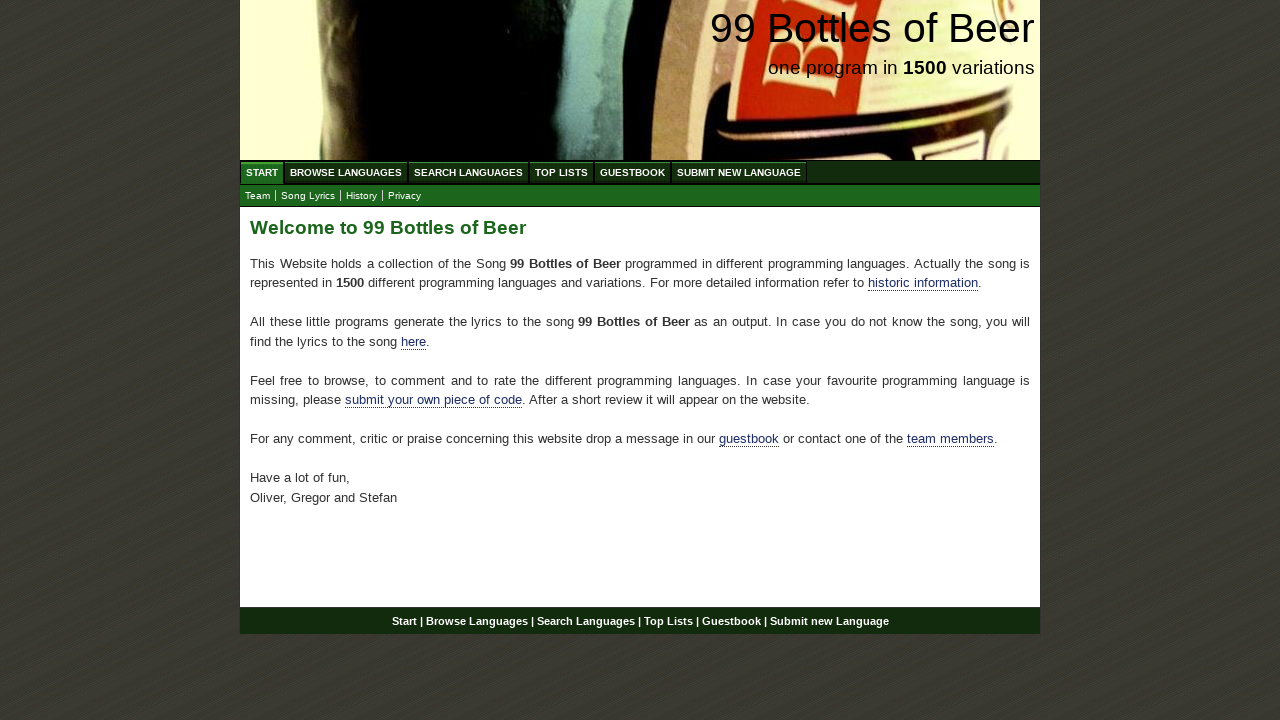

Clicked on 'Browse Languages' menu item at (346, 172) on xpath=//a[@href='/abc.html']
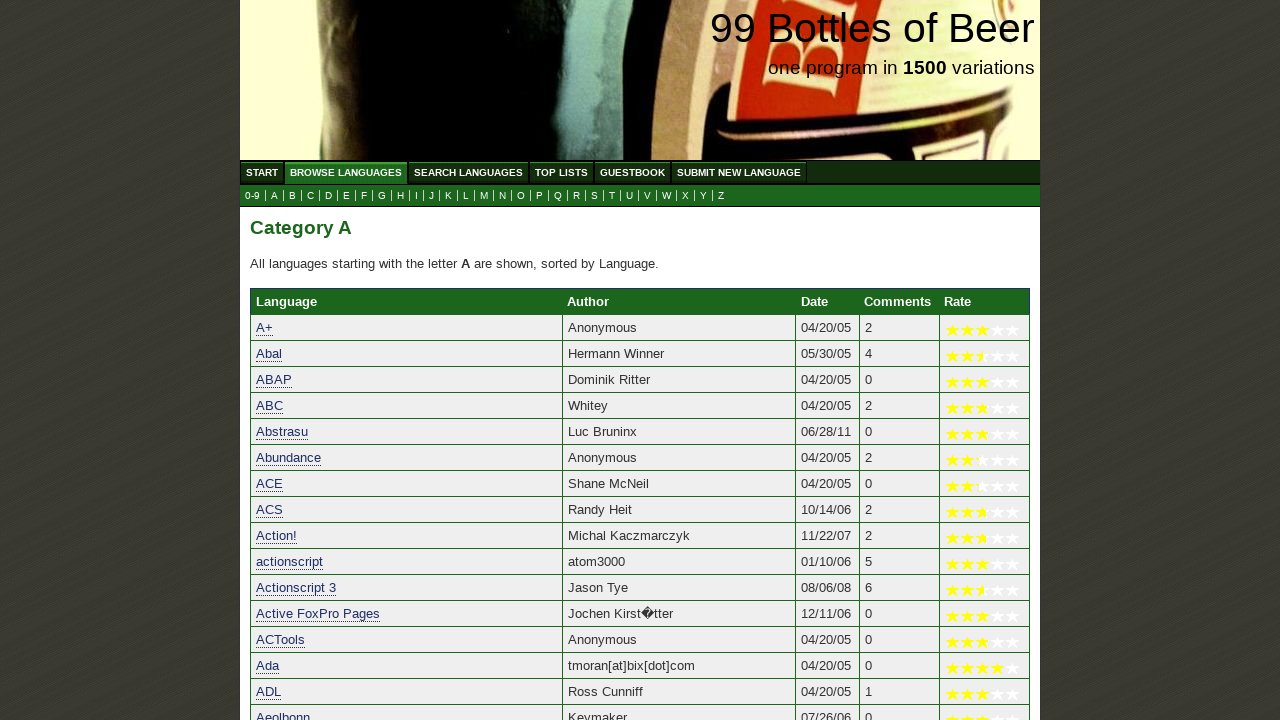

Clicked on 'Start' menu item to navigate to home at (262, 172) on xpath=//a[@href='/']
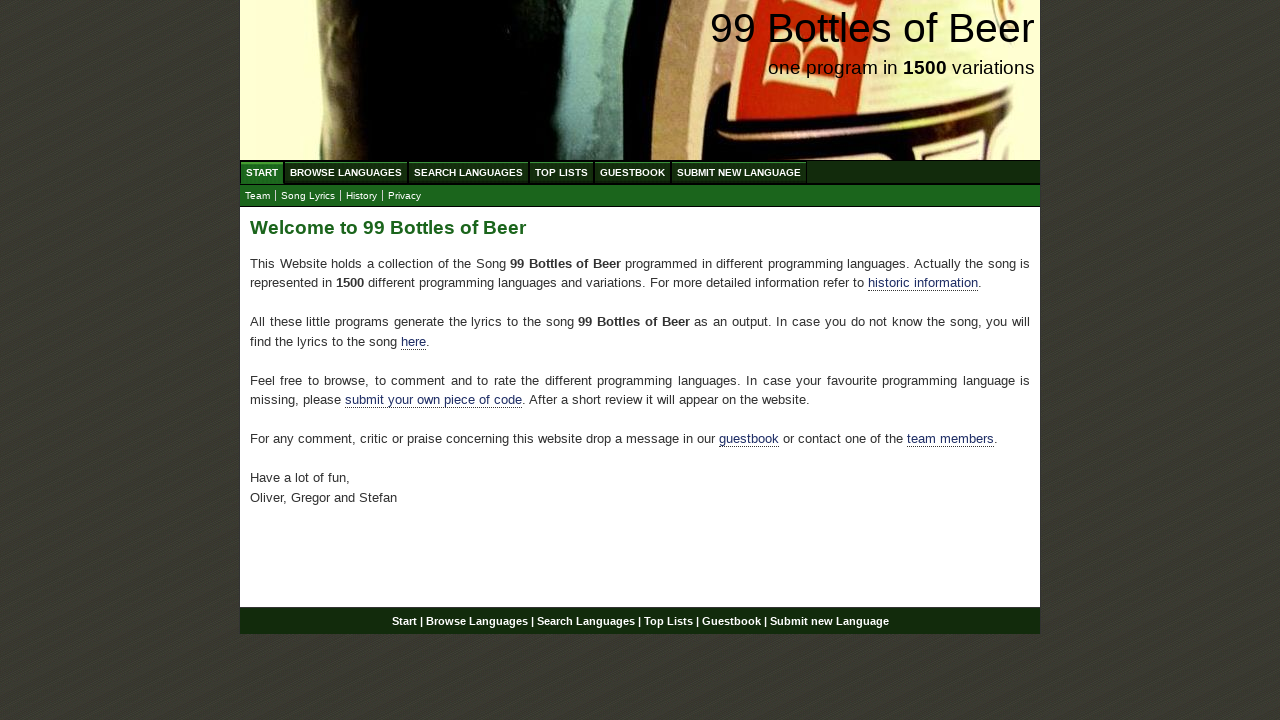

h2 heading element loaded and is visible
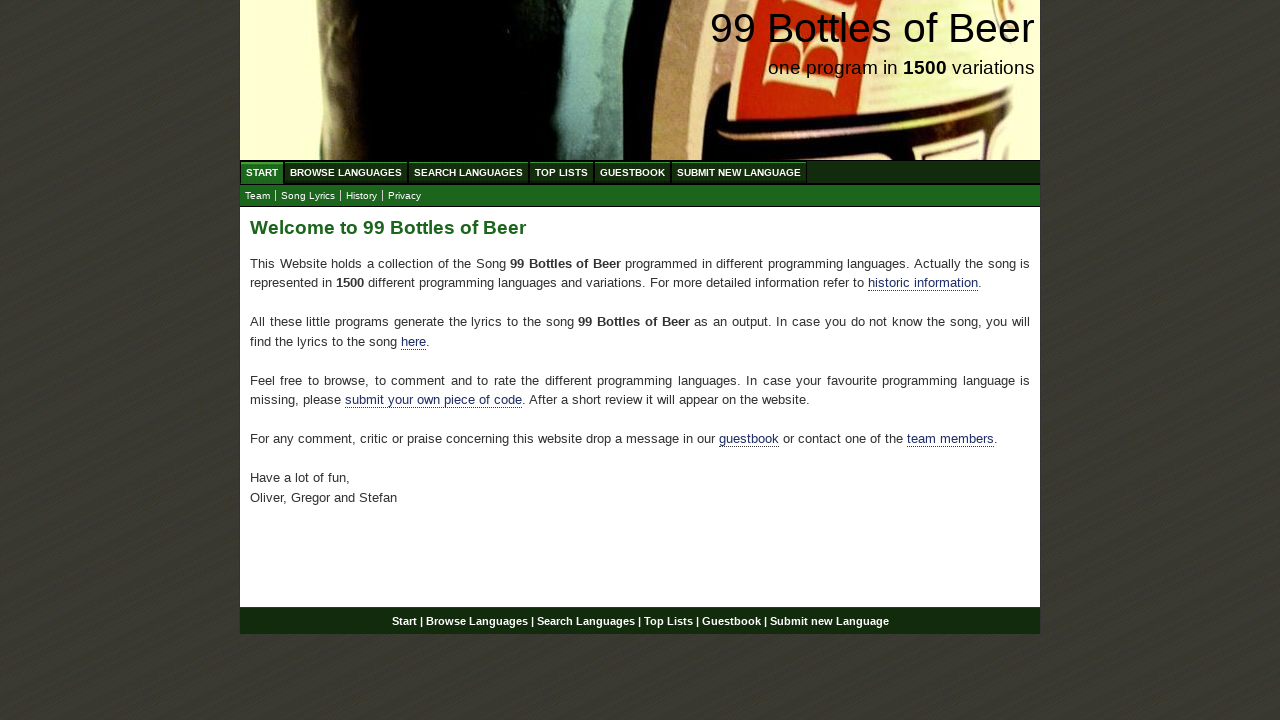

Verified h2 heading displays 'Welcome to 99 Bottles of Beer'
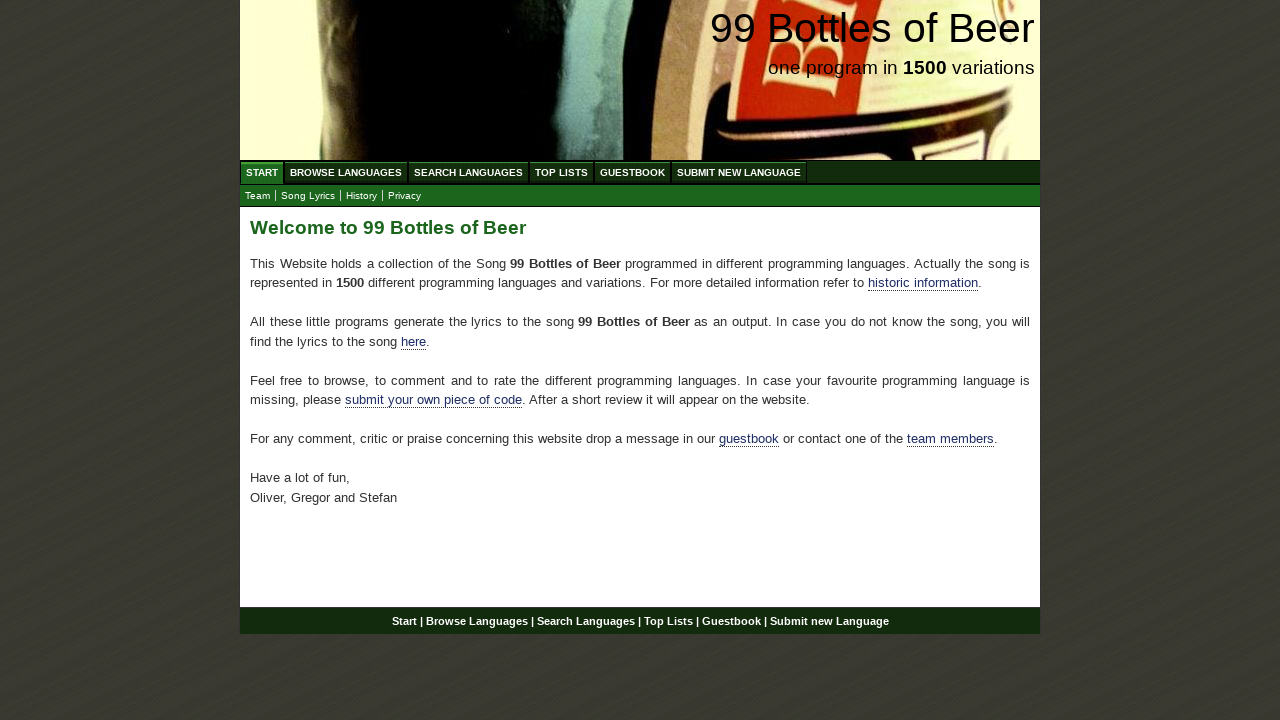

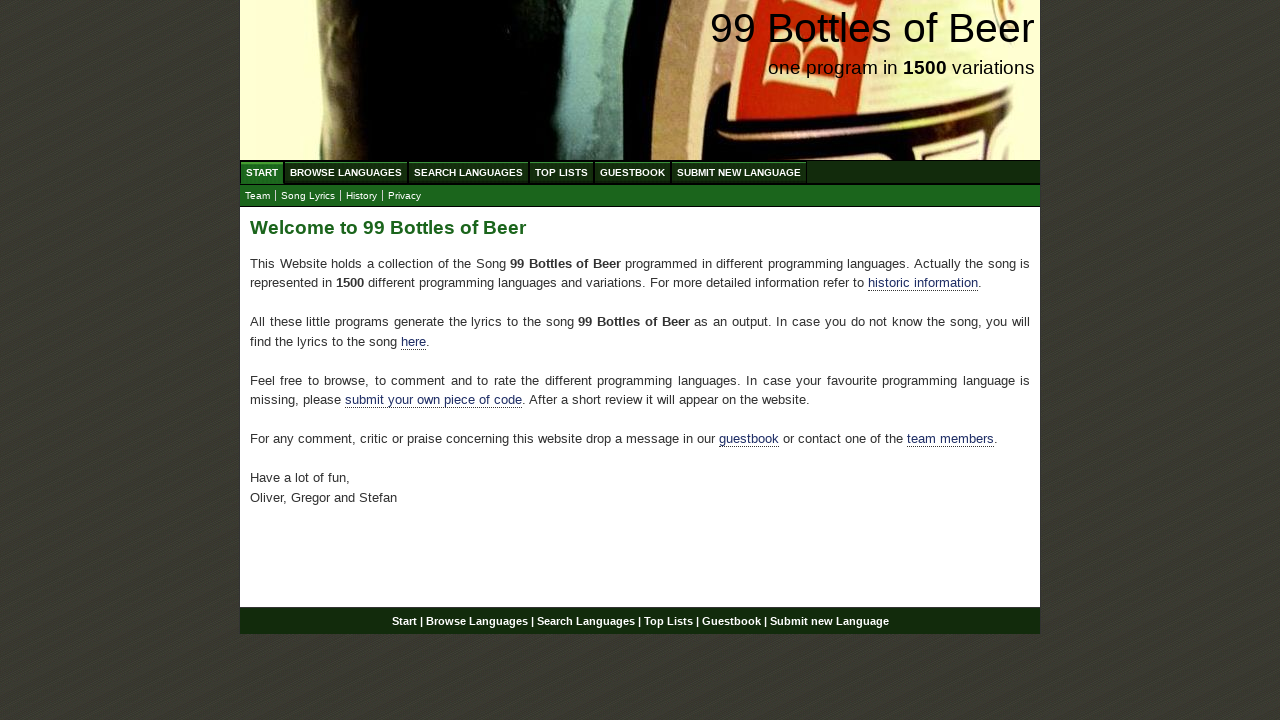